Tests JavaScript alert handling by clicking a button that triggers an alert and then accepting it

Starting URL: http://omayo.blogspot.com

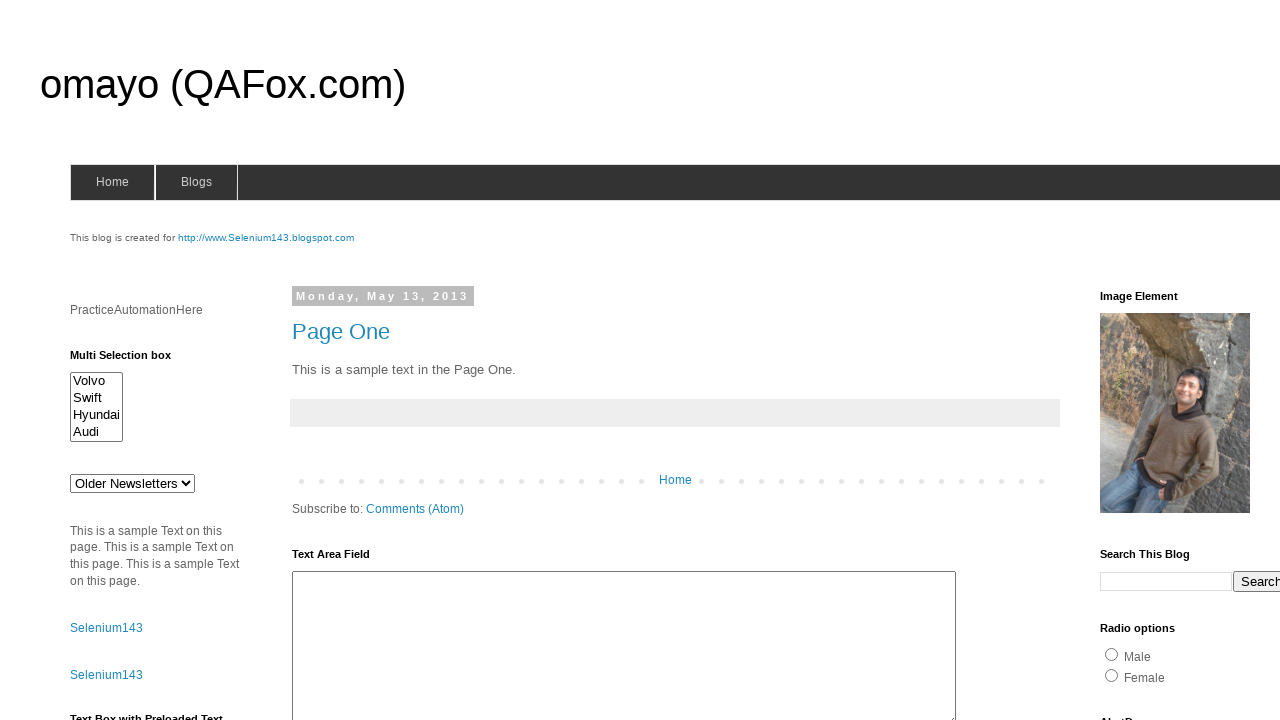

Set up dialog handler to automatically accept alerts
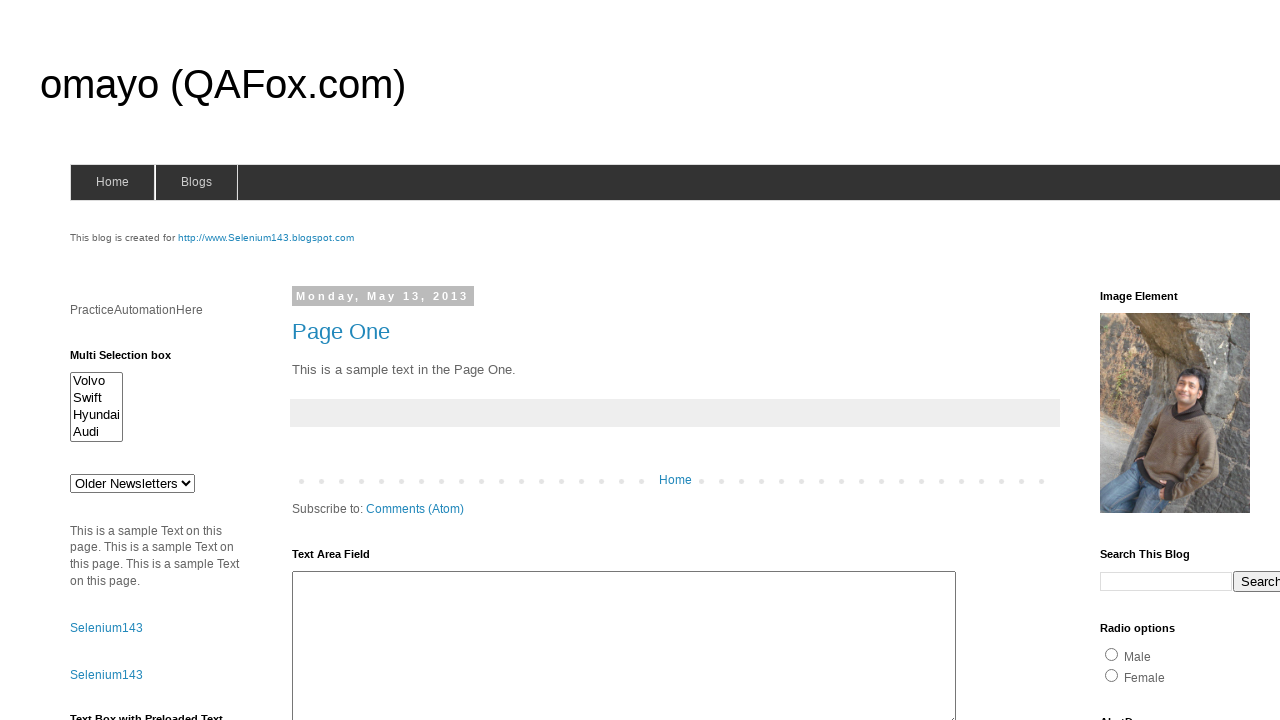

Clicked button to trigger JavaScript alert at (1154, 361) on #alert1
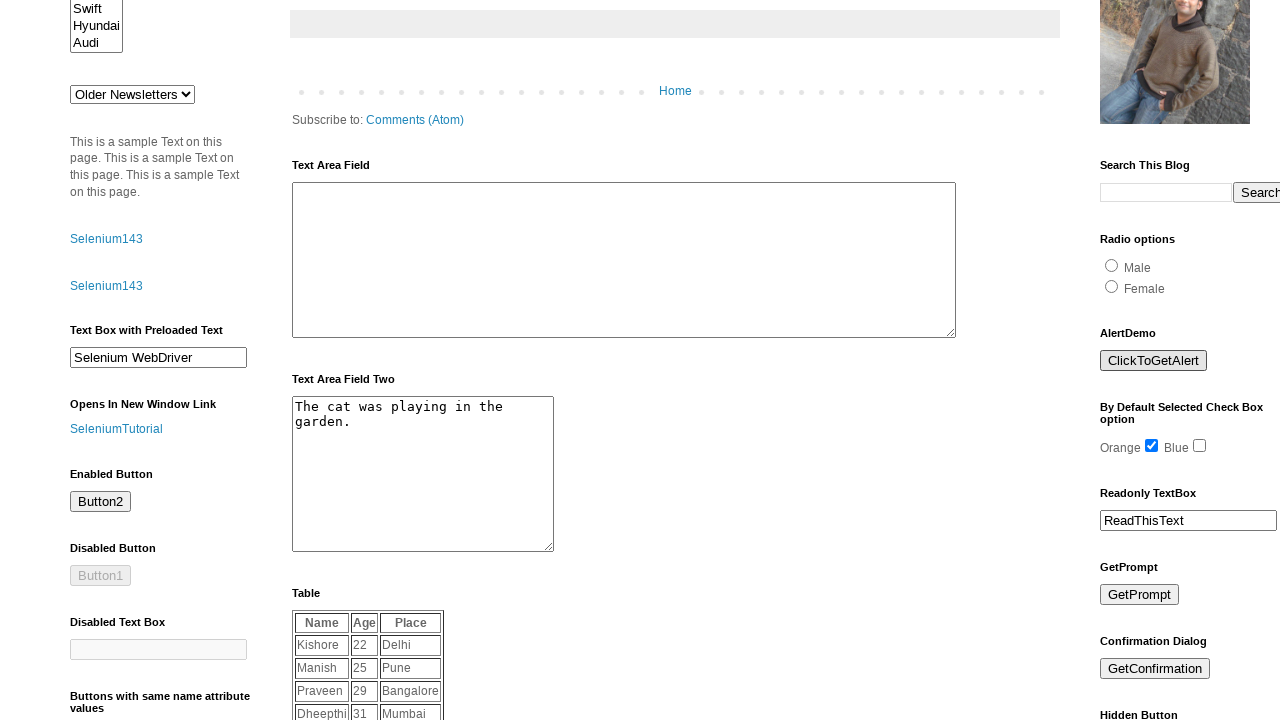

Alert was handled and accepted
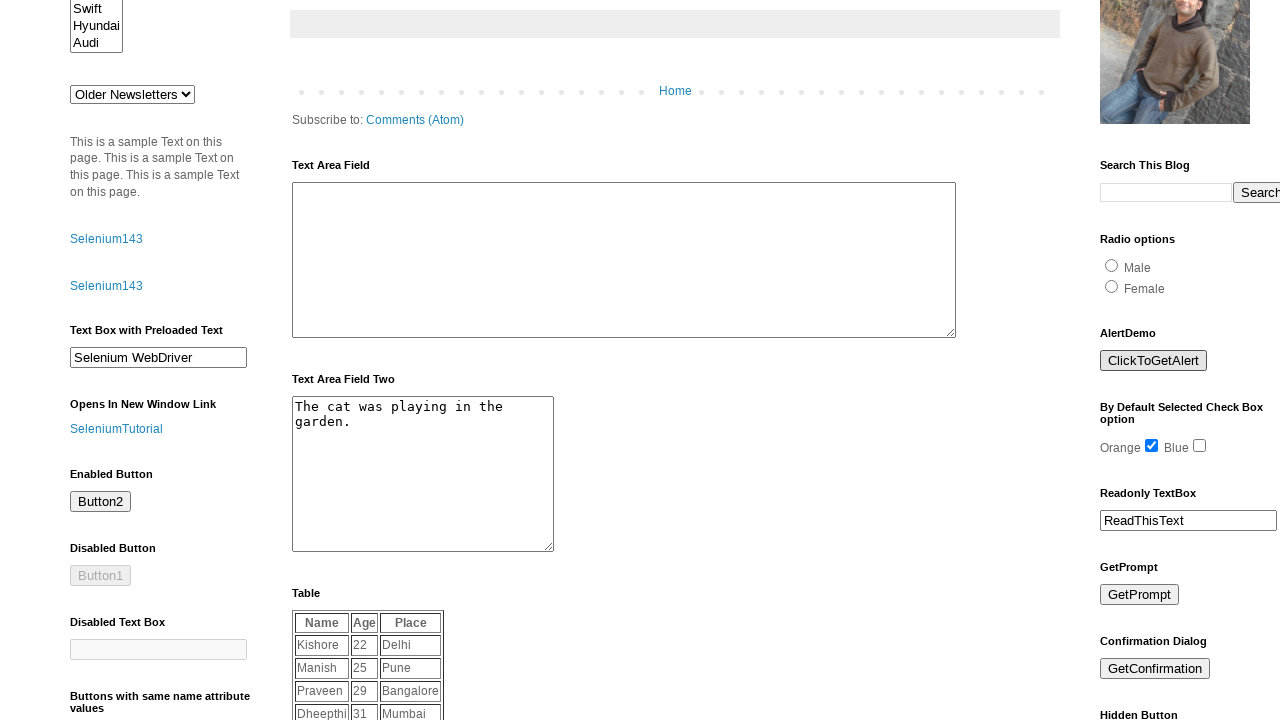

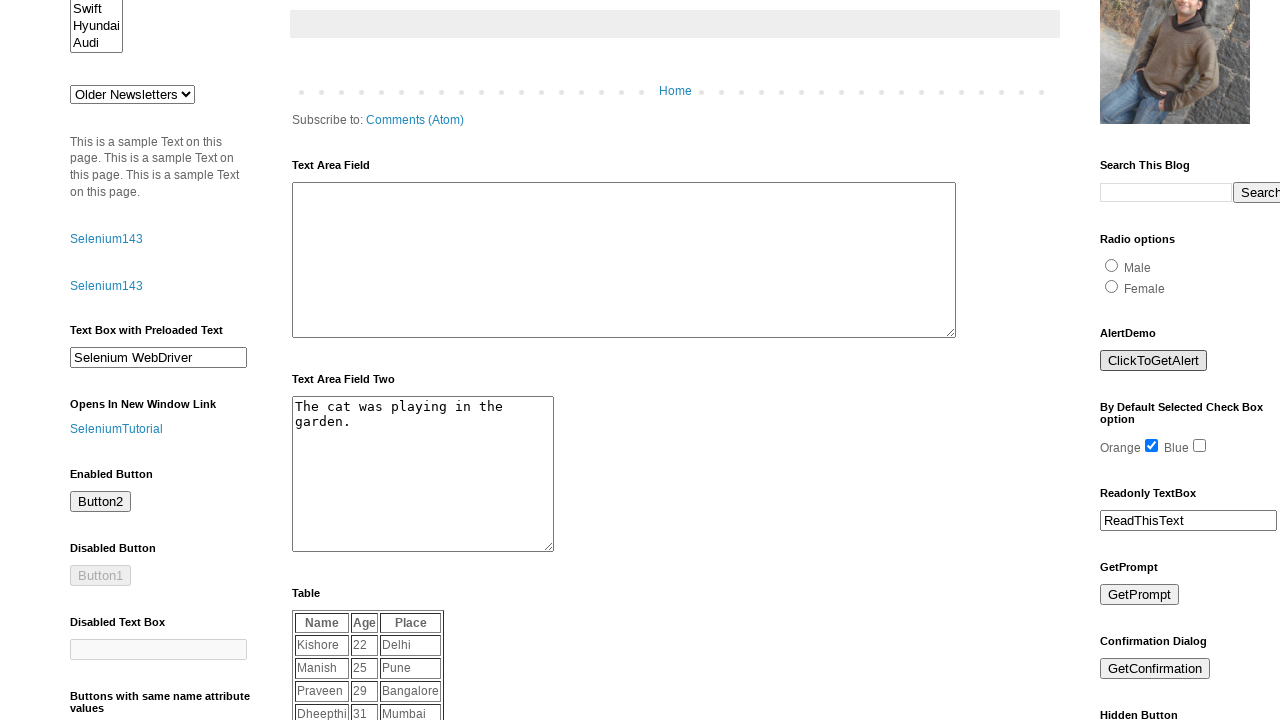